Navigates to fast.com speed test website and waits for the speed measurement to be displayed.

Starting URL: https://fast.com

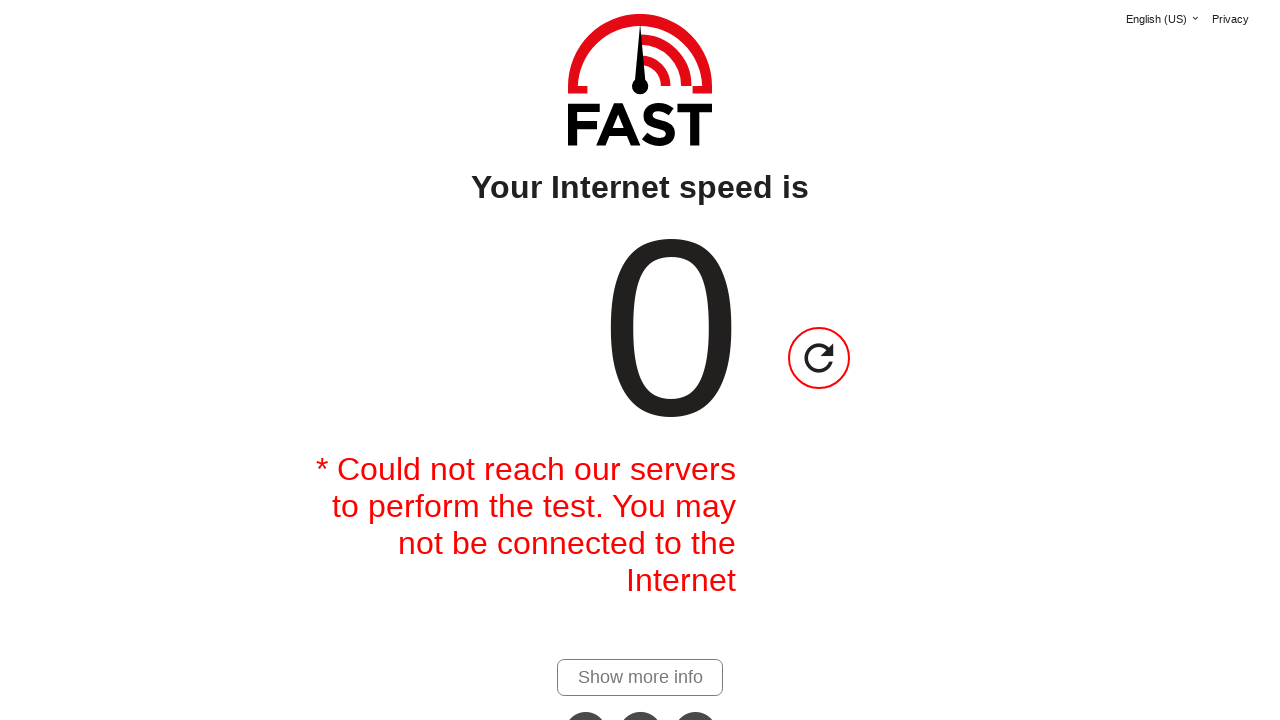

Navigated to fast.com speed test website
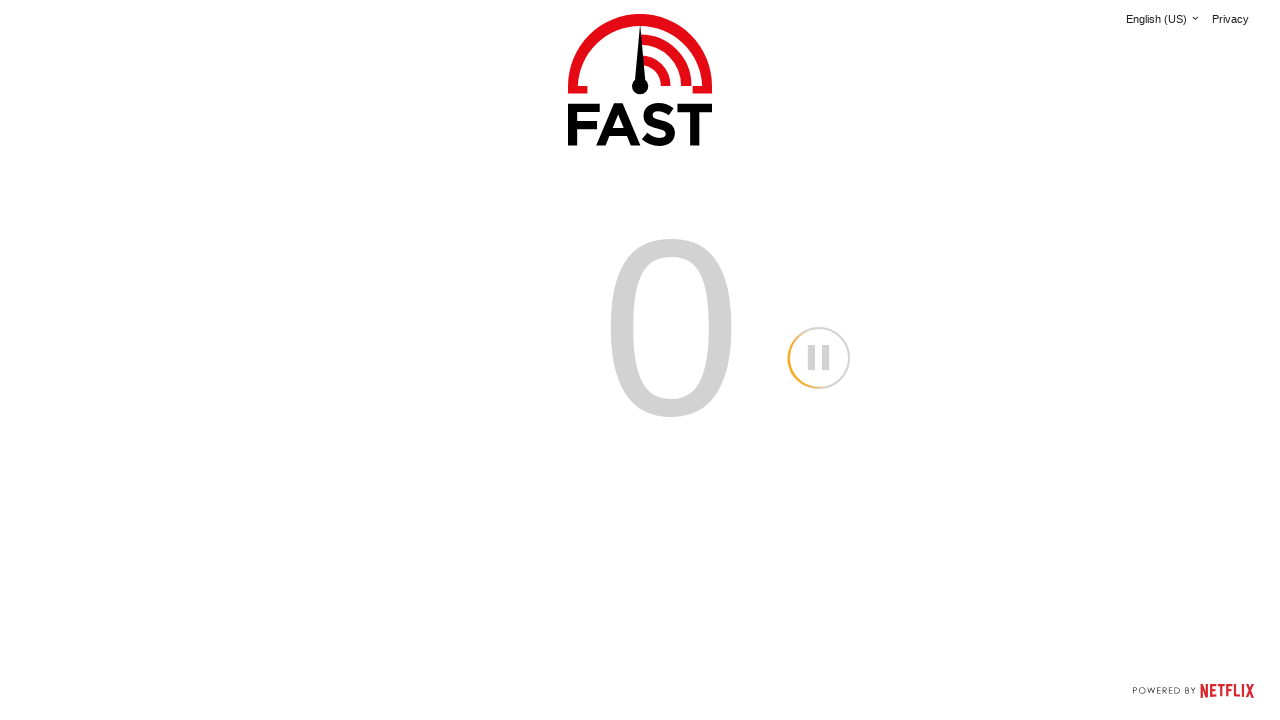

Speed value element appeared on the page
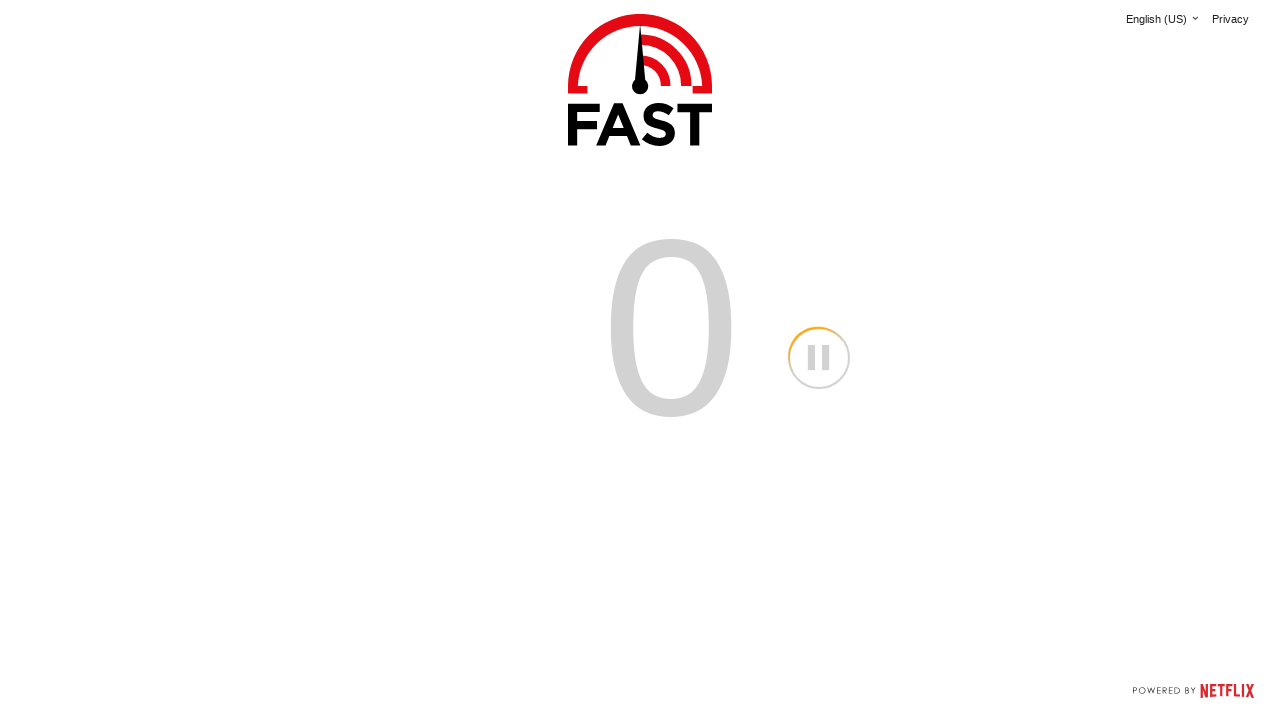

Speed units element appeared on the page
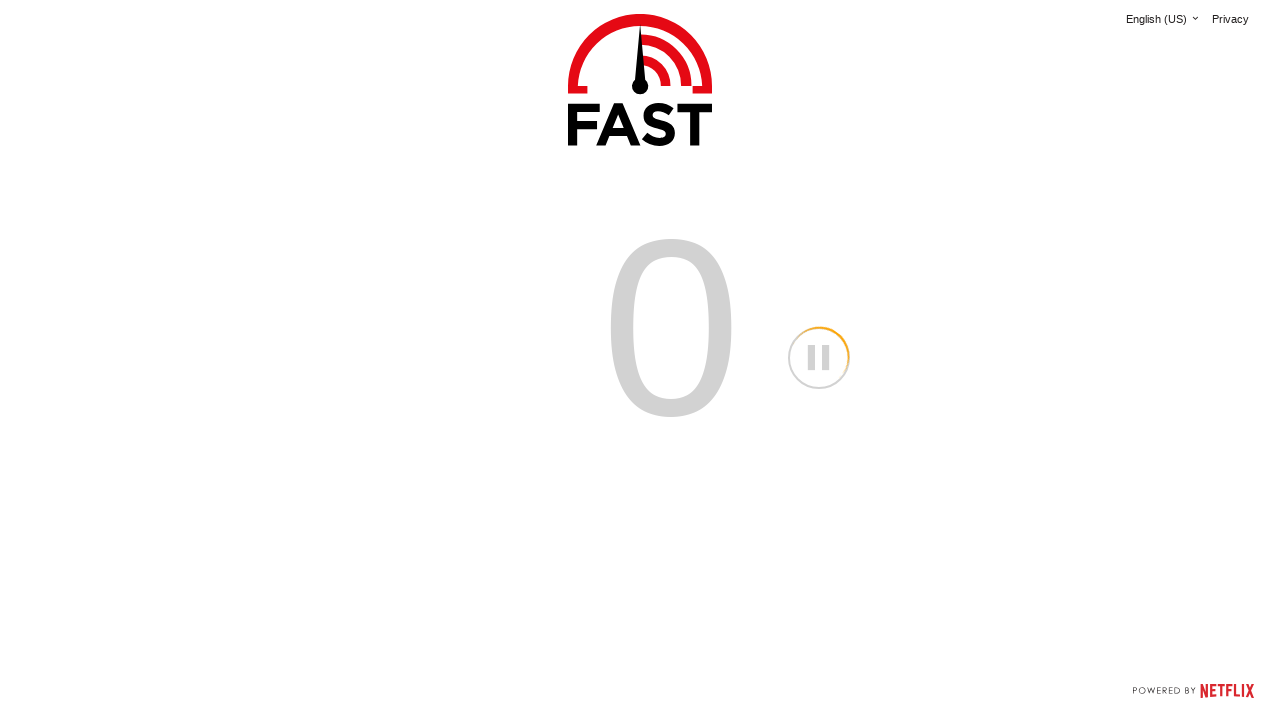

Retrieved speed value: 
                                0
                            
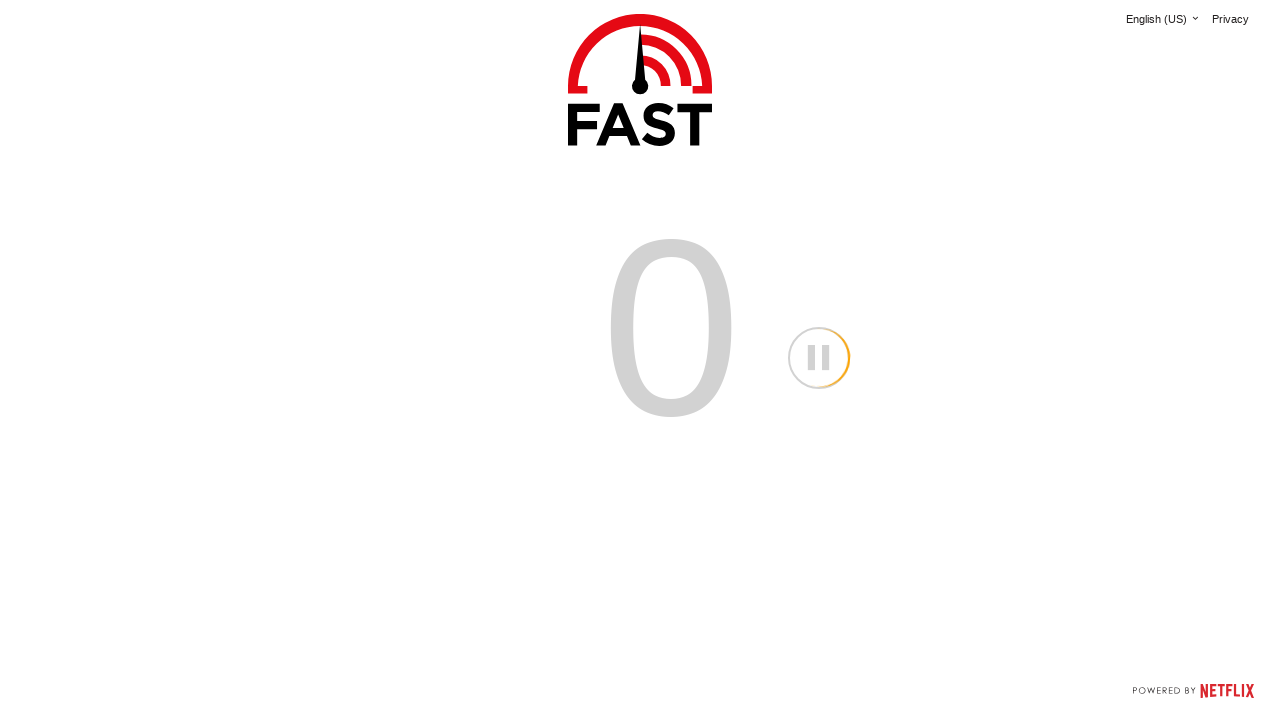

Retrieved speed units: 
                         
                        
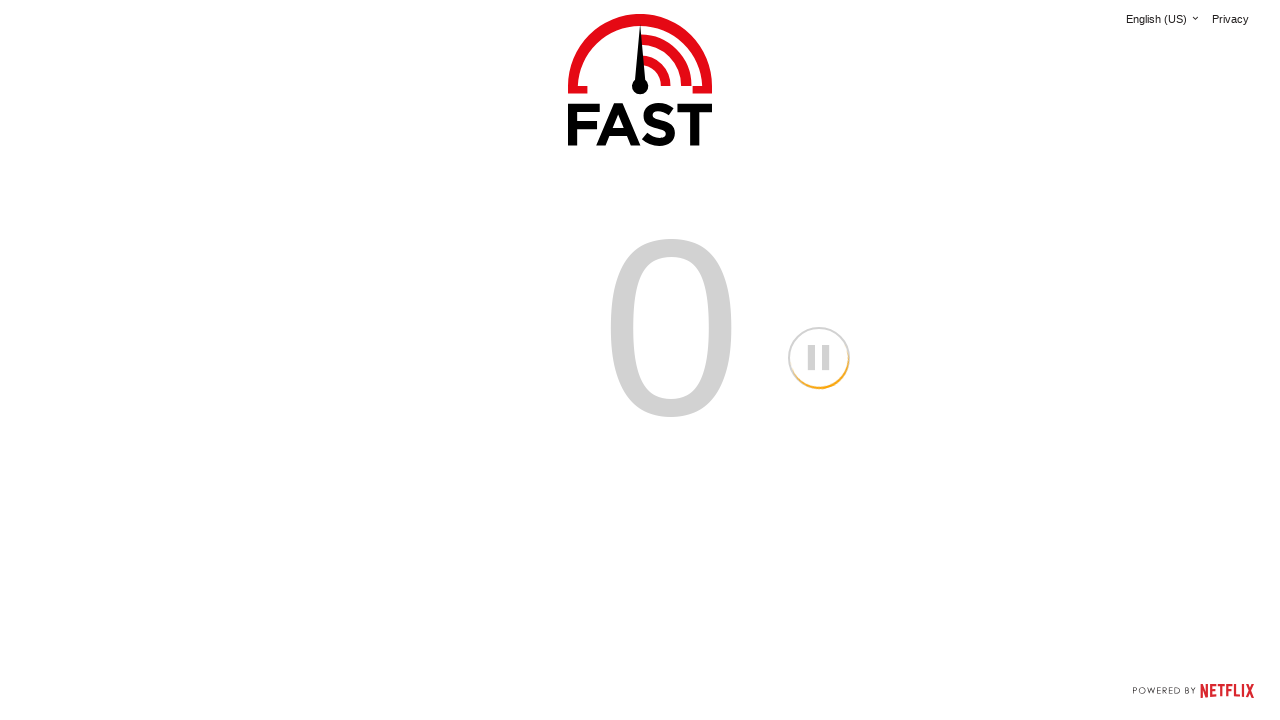

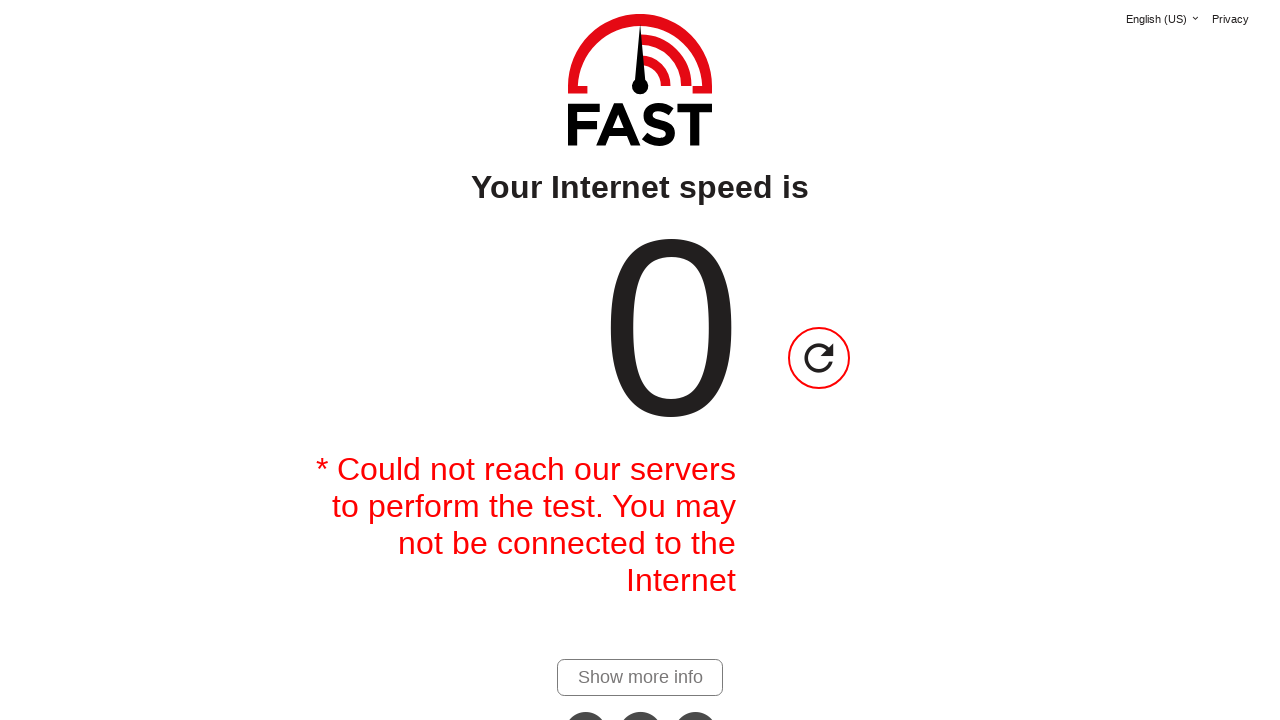